Navigates to a Selenium course content page and clicks on an expand/plus icon element, likely to expand a section on the page.

Starting URL: http://greenstech.in/selenium-course-content.html

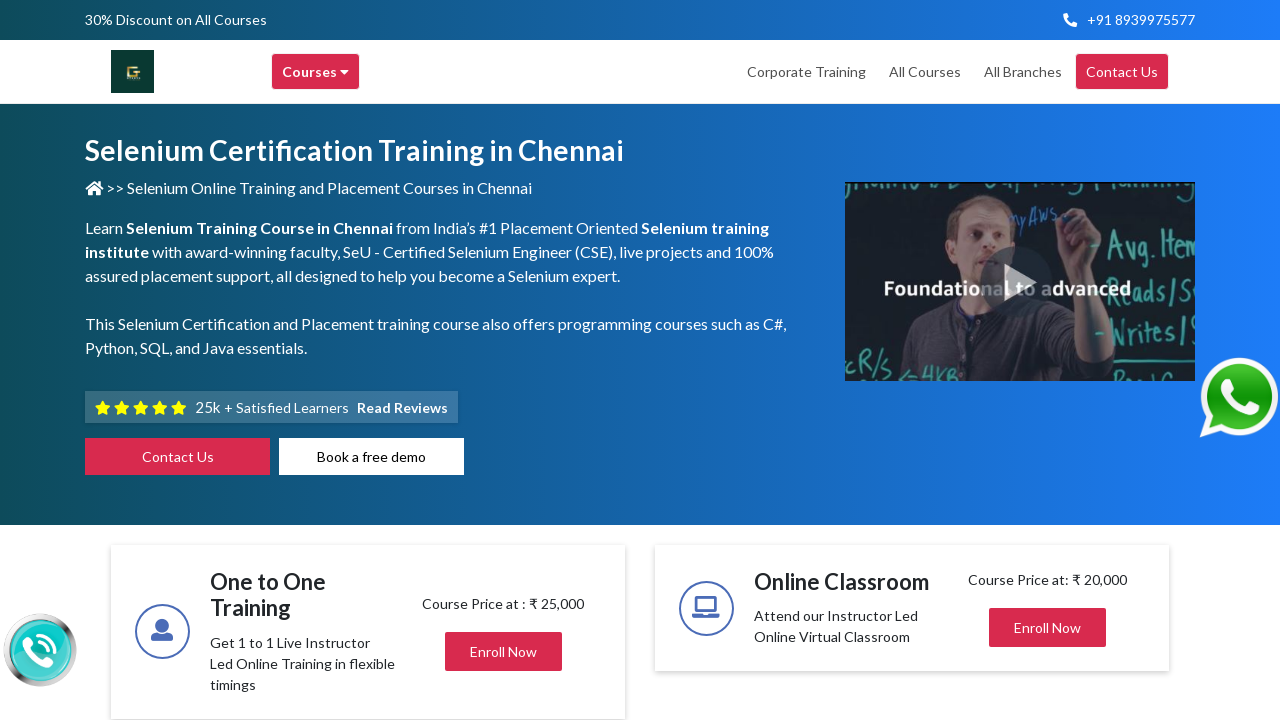

Navigated to Selenium course content page
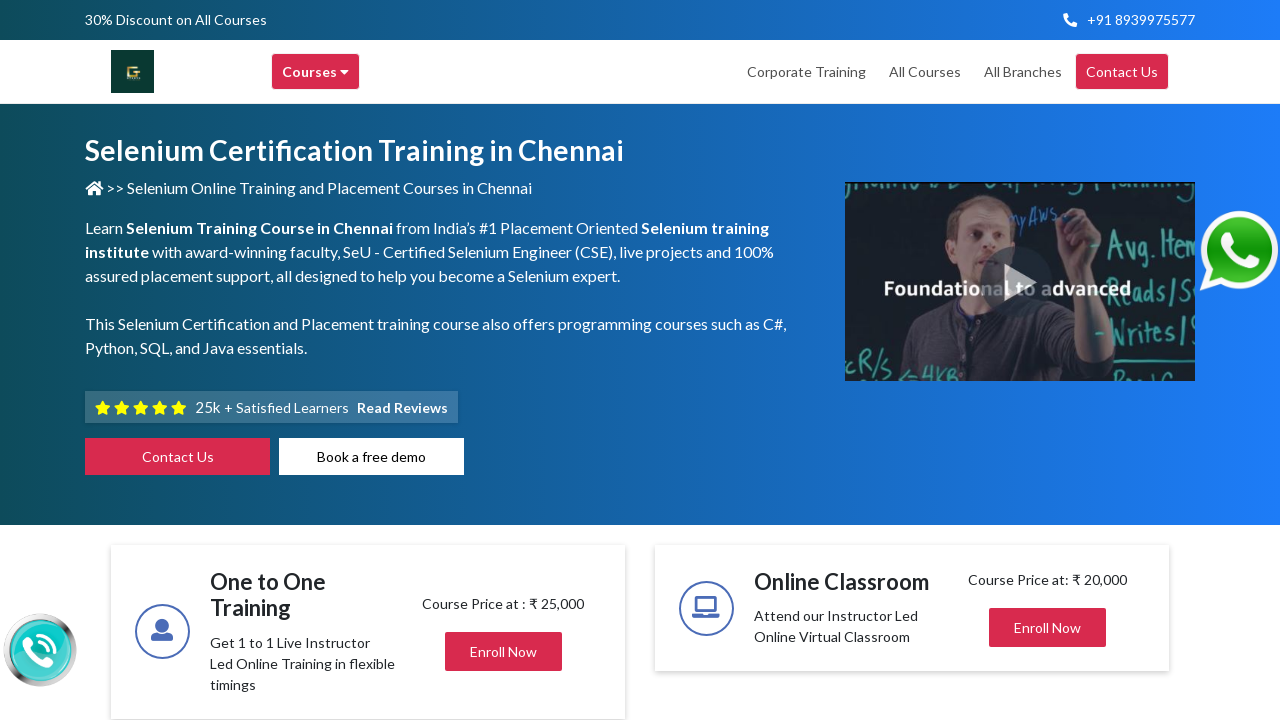

Clicked expand/plus icon to expand section at (1142, 360) on i.fa-plus, i.fas.fa-plus
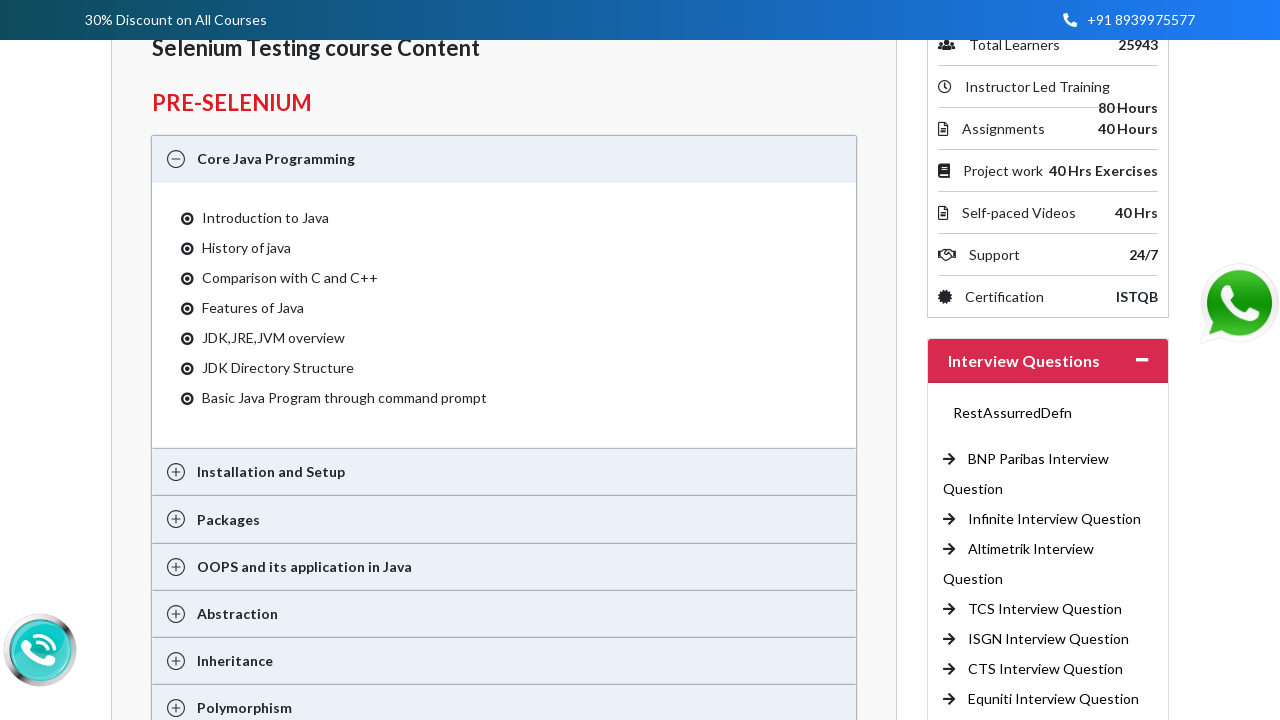

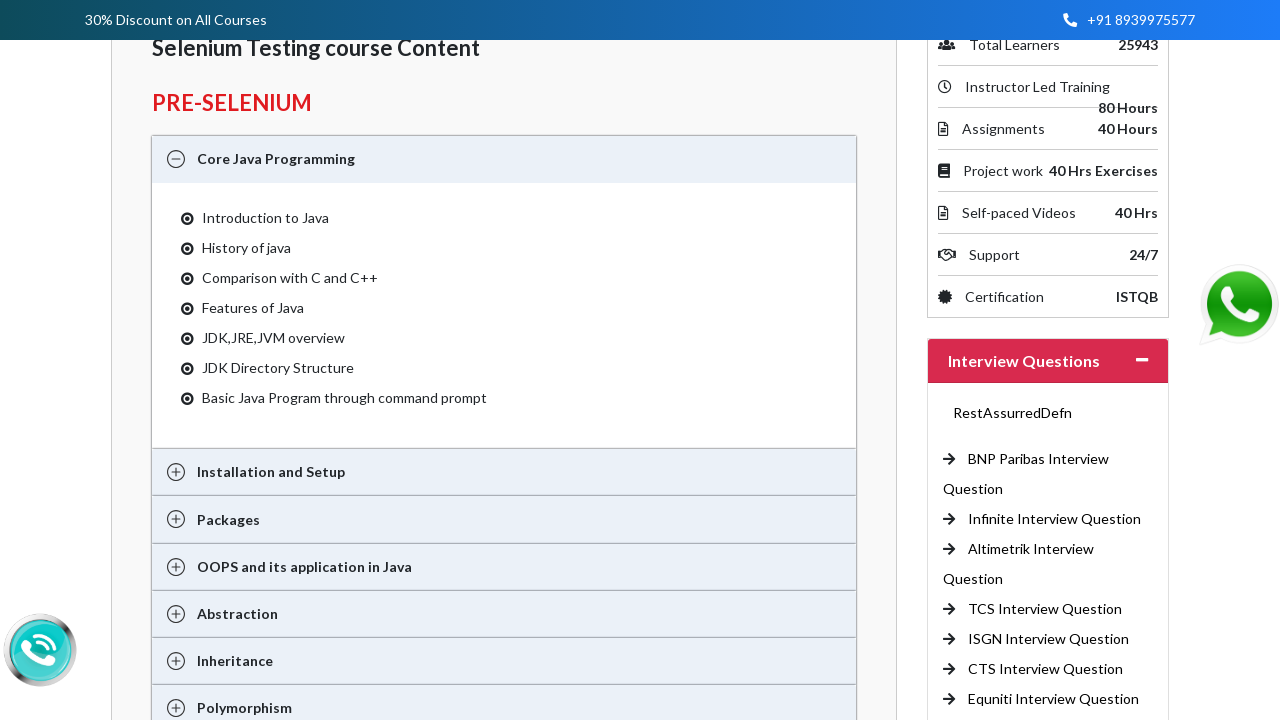